Tests login form validation by entering invalid password and verifying the appropriate error message is displayed

Starting URL: https://www.saucedemo.com/v1/index.html

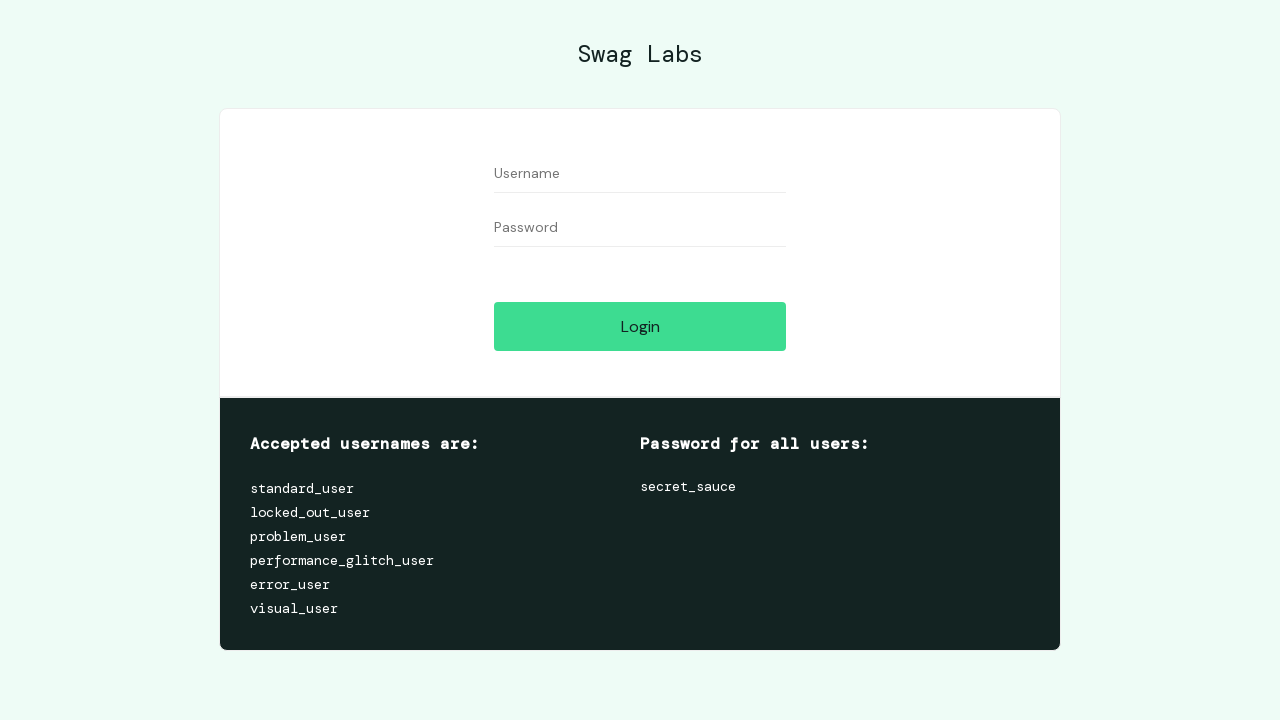

Filled username field with 'standard_user' on input[id='user-name']
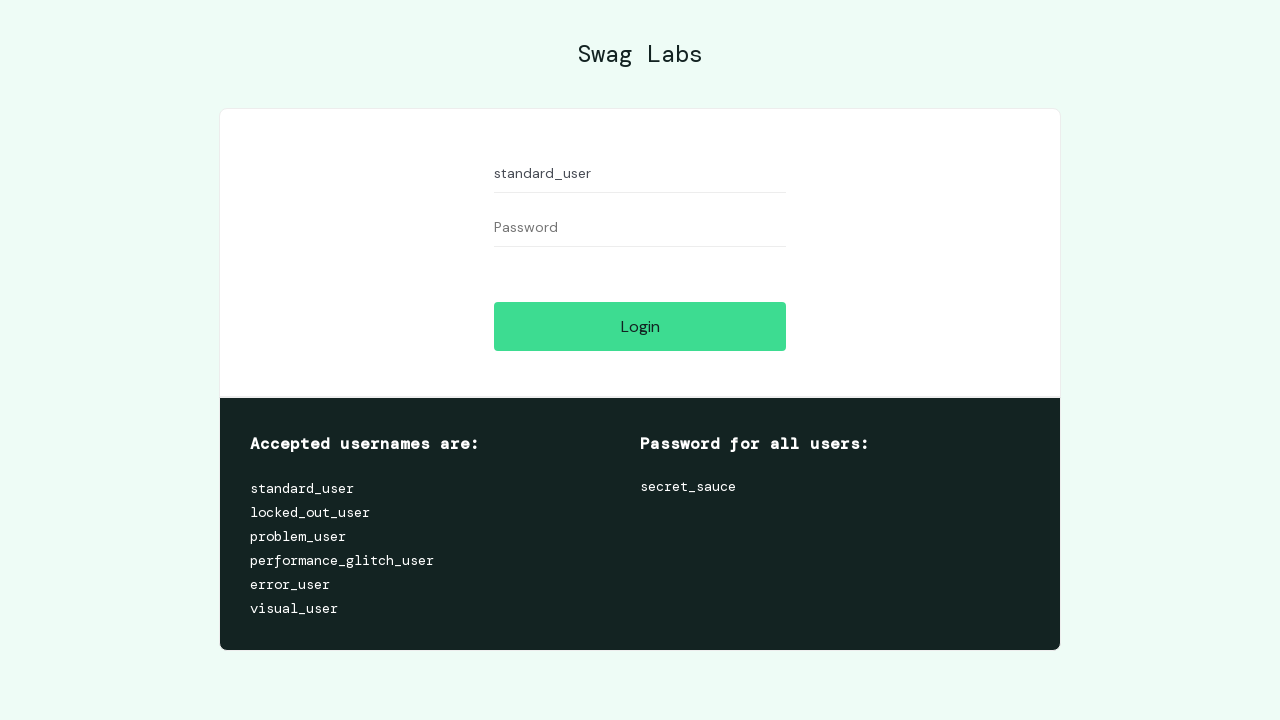

Filled password field with invalid password 'secret' on input[id='password']
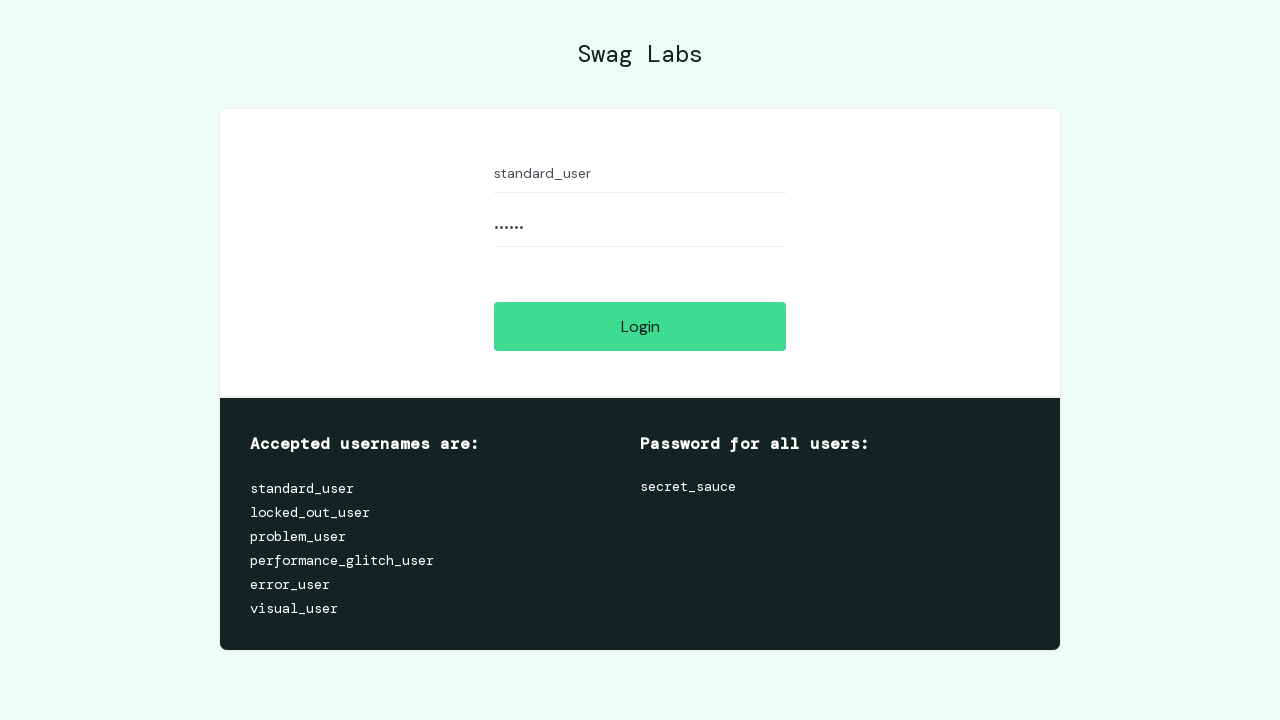

Clicked login button at (640, 326) on input[id='login-button']
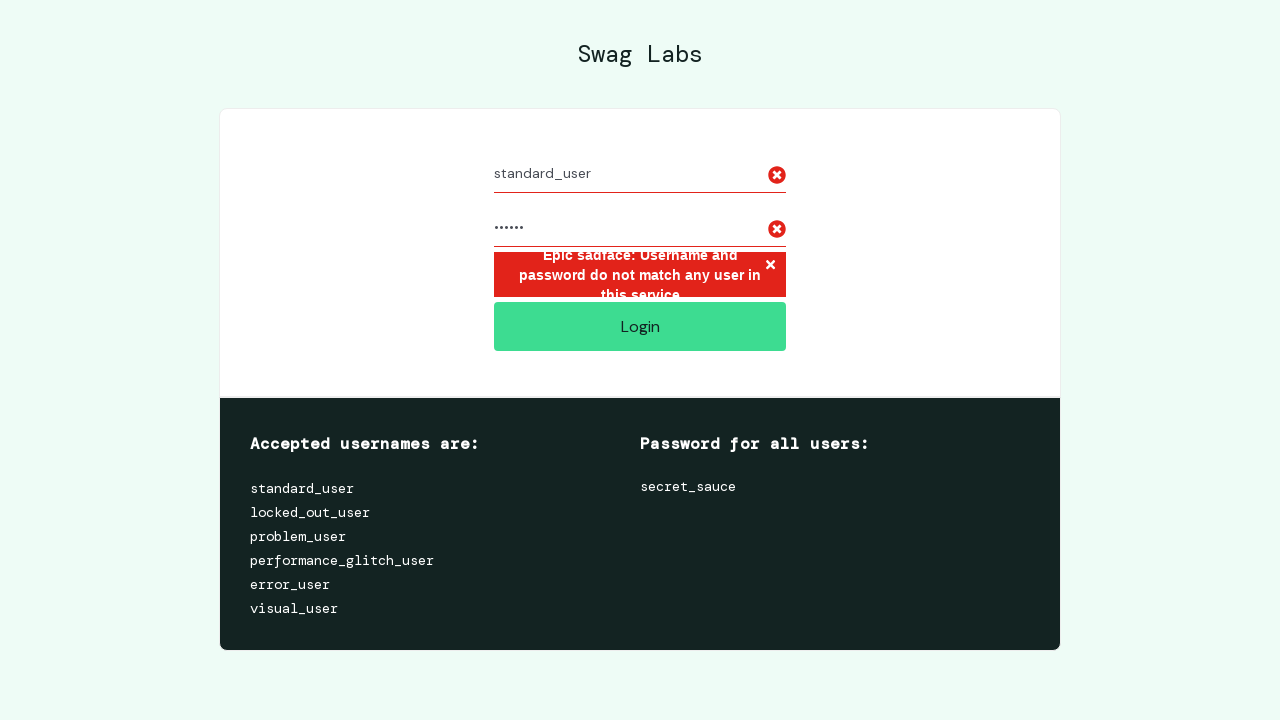

Error message element loaded and verified
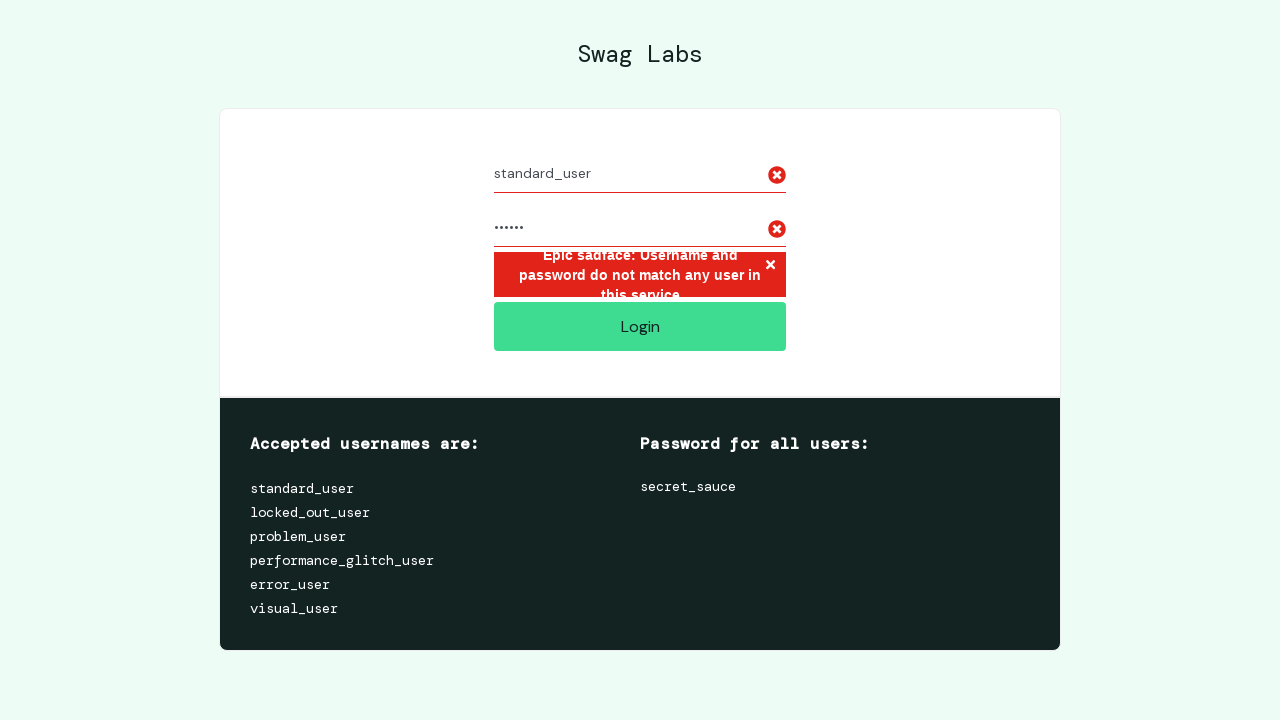

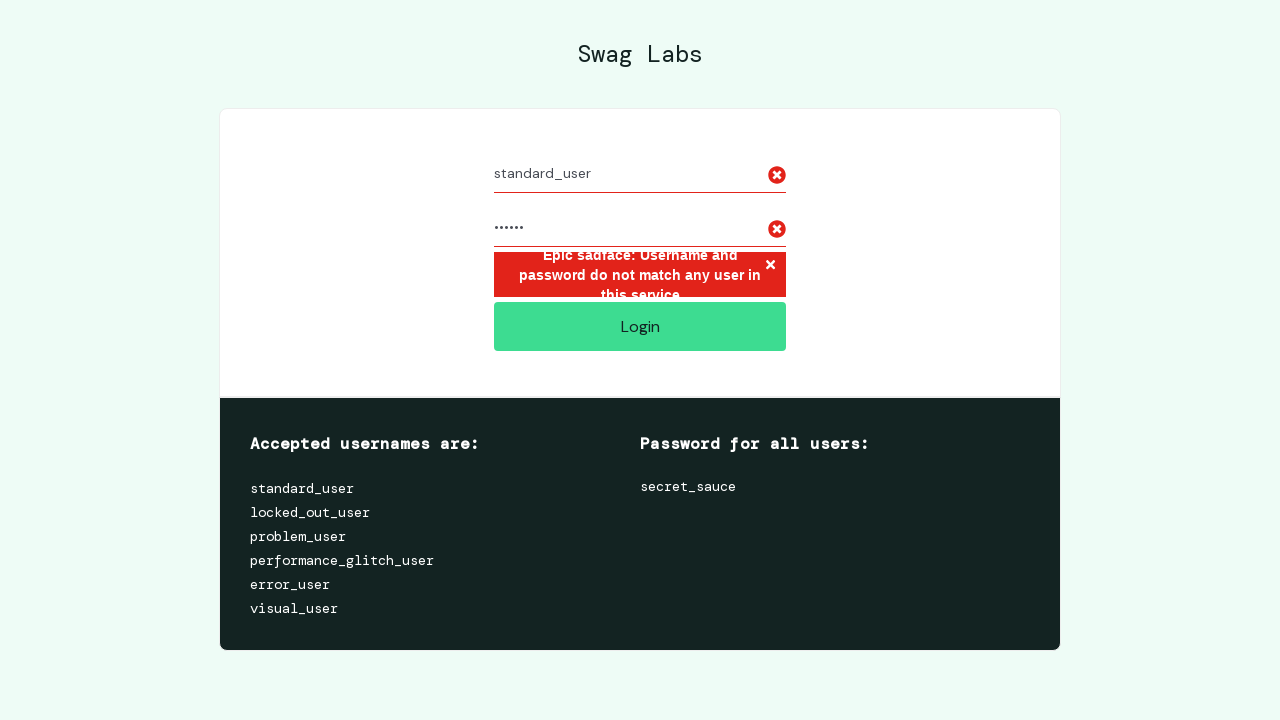